Tests returning values from JavaScript by executing a calculation and verifying the result

Starting URL: http://www.compendiumdev.co.uk/selenium/canvas_basic.html

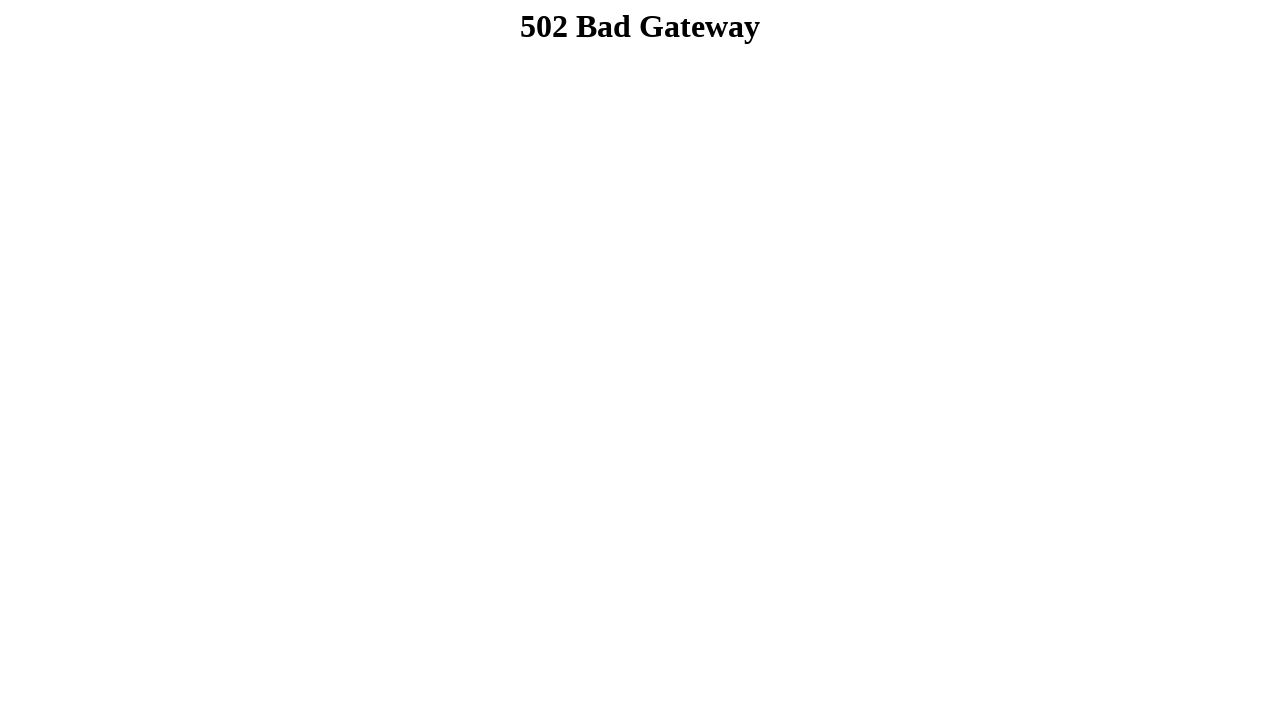

Navigated to canvas_basic.html page
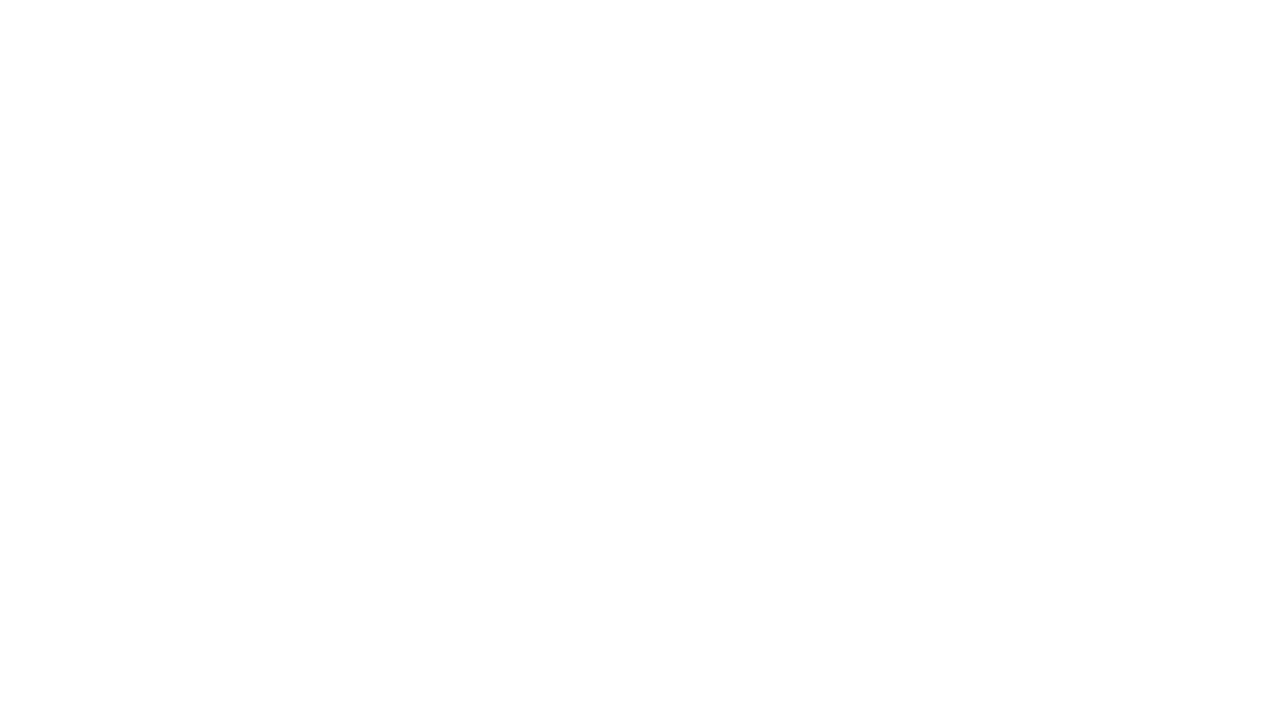

Executed JavaScript to calculate sum of 20 + 20
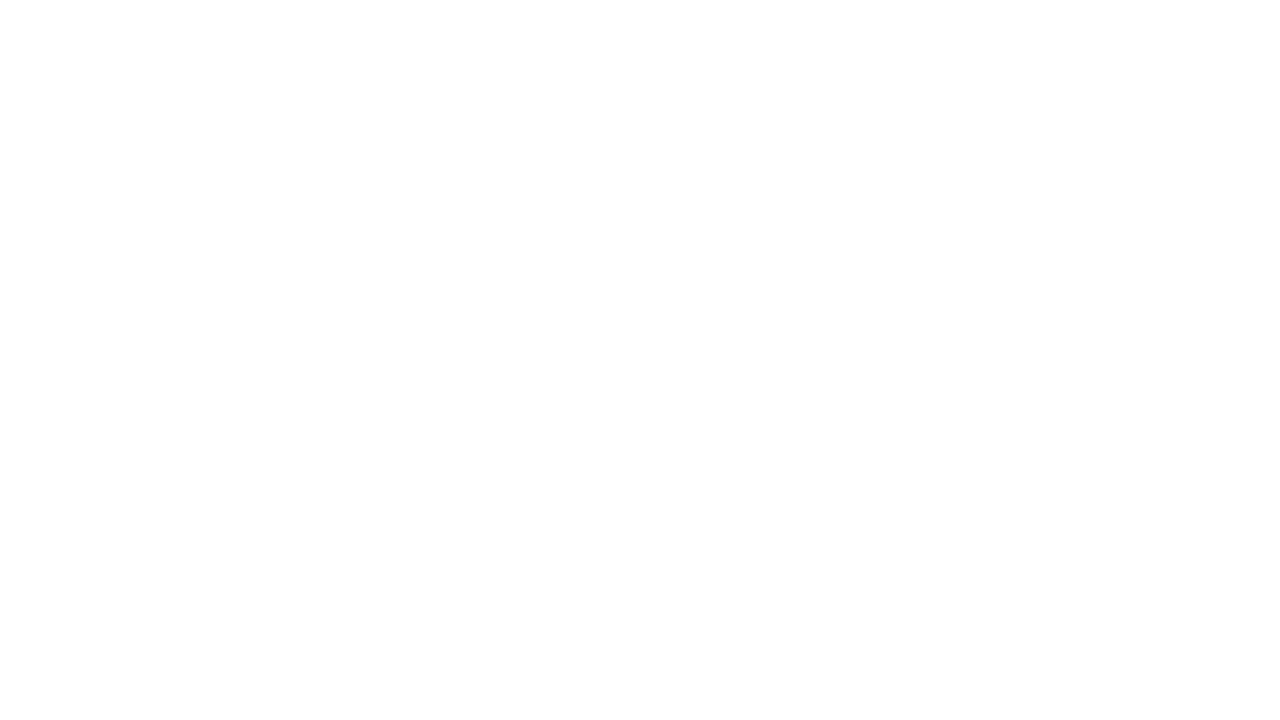

Verified JavaScript returned correct result of 40
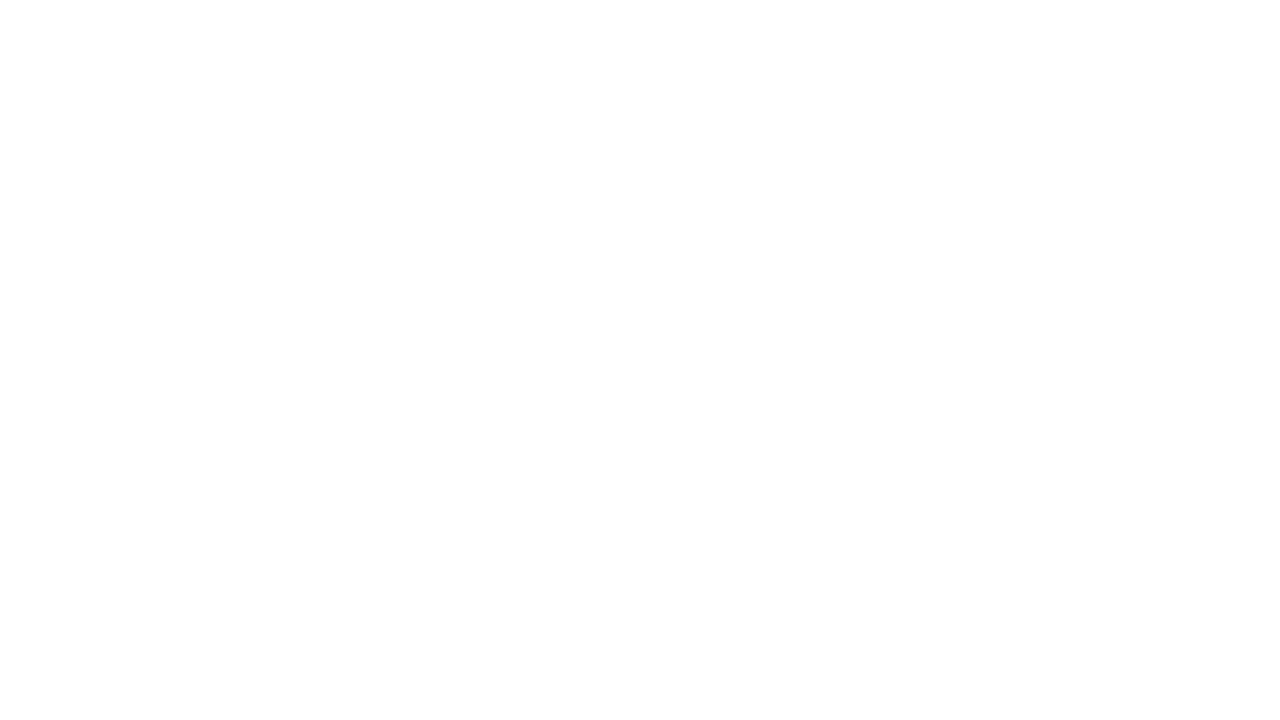

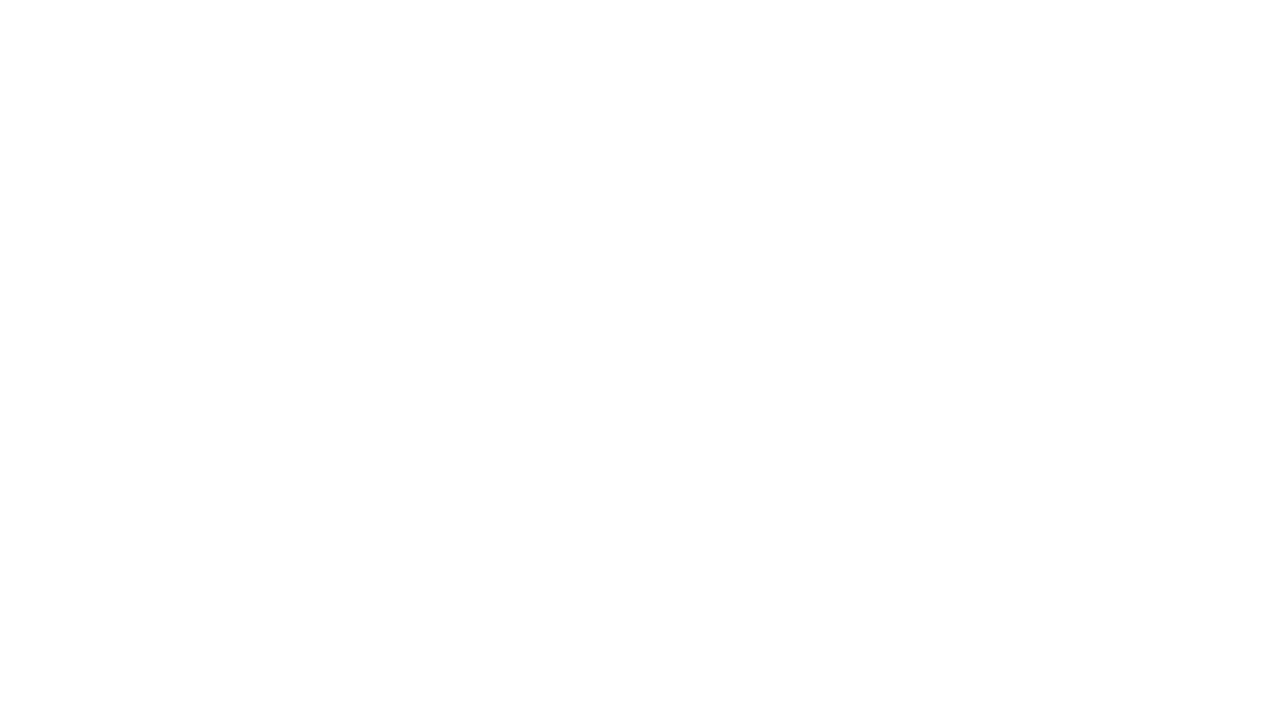